Navigates to omayo blog and selects an option from a dropdown menu by index

Starting URL: http://omayo.blogspot.com/

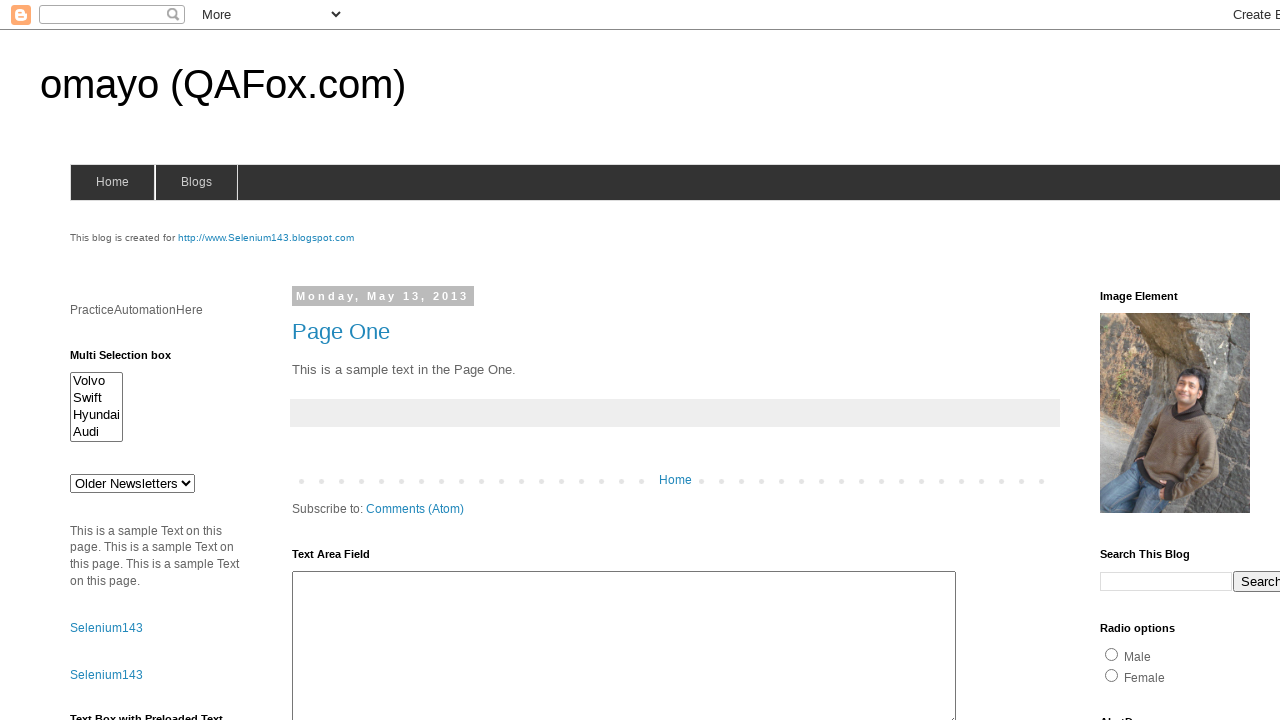

Located dropdown menu with id 'drop1'
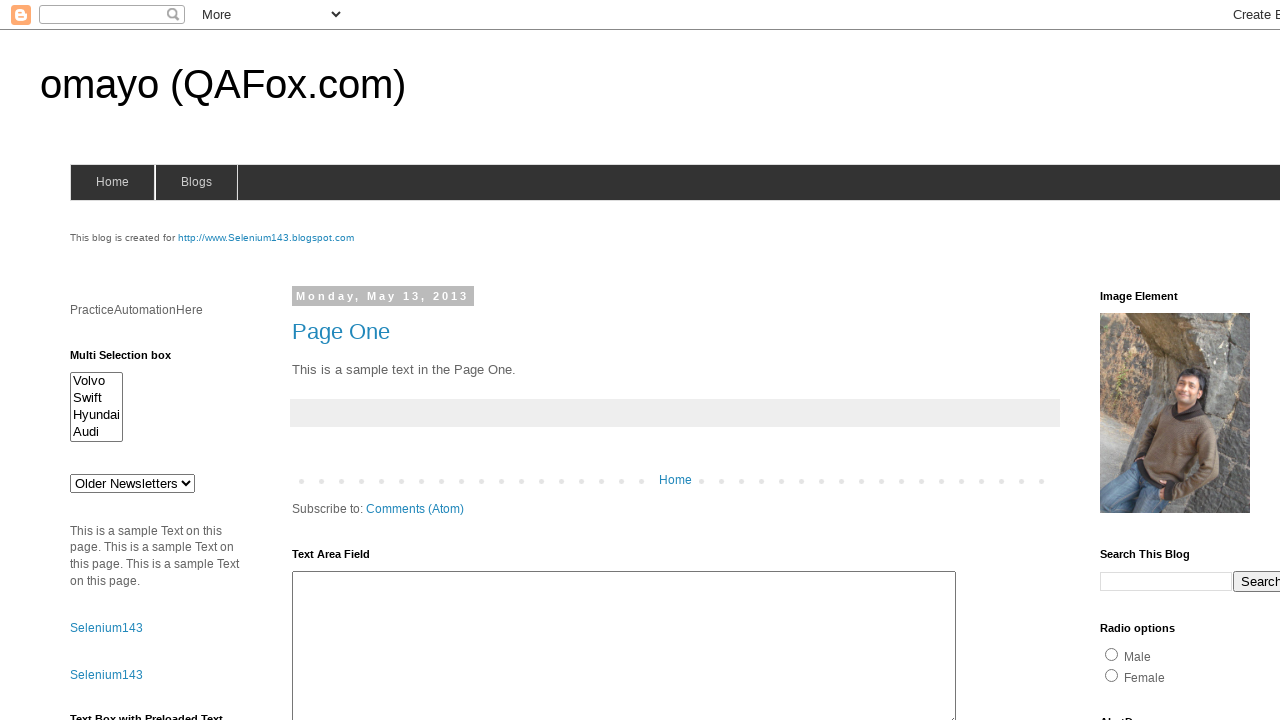

Selected option at index 2 from dropdown menu on select#drop1
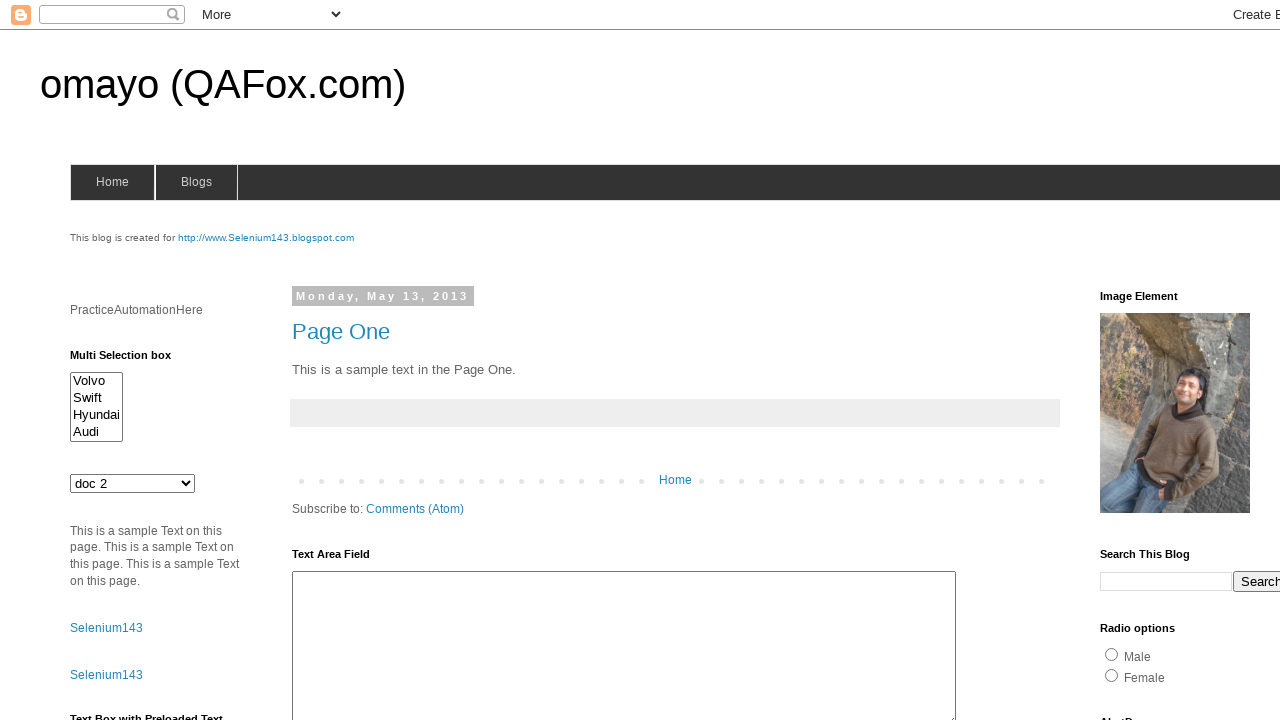

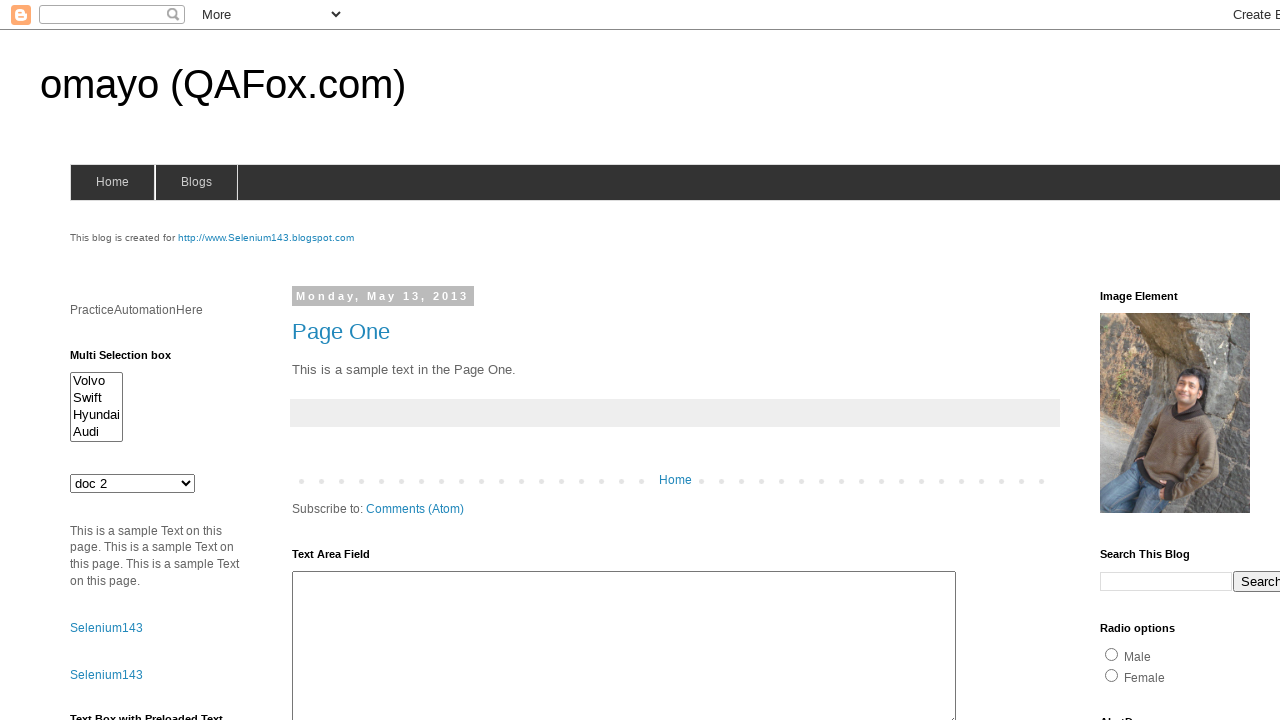